Navigates to the Brazilian Government Transparency Portal data download page and clicks the download button to initiate a file download

Starting URL: https://portaldatransparencia.gov.br/download-de-dados/pep

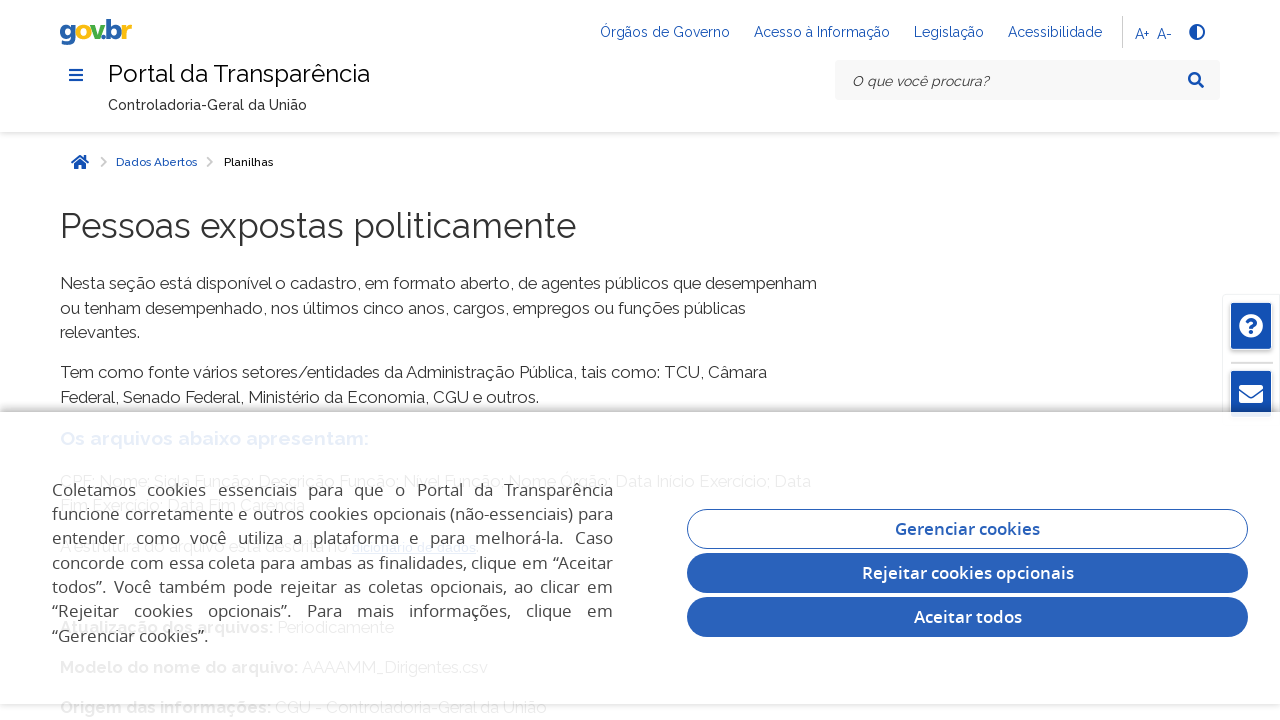

Download button became visible on the Brazilian Government Transparency Portal
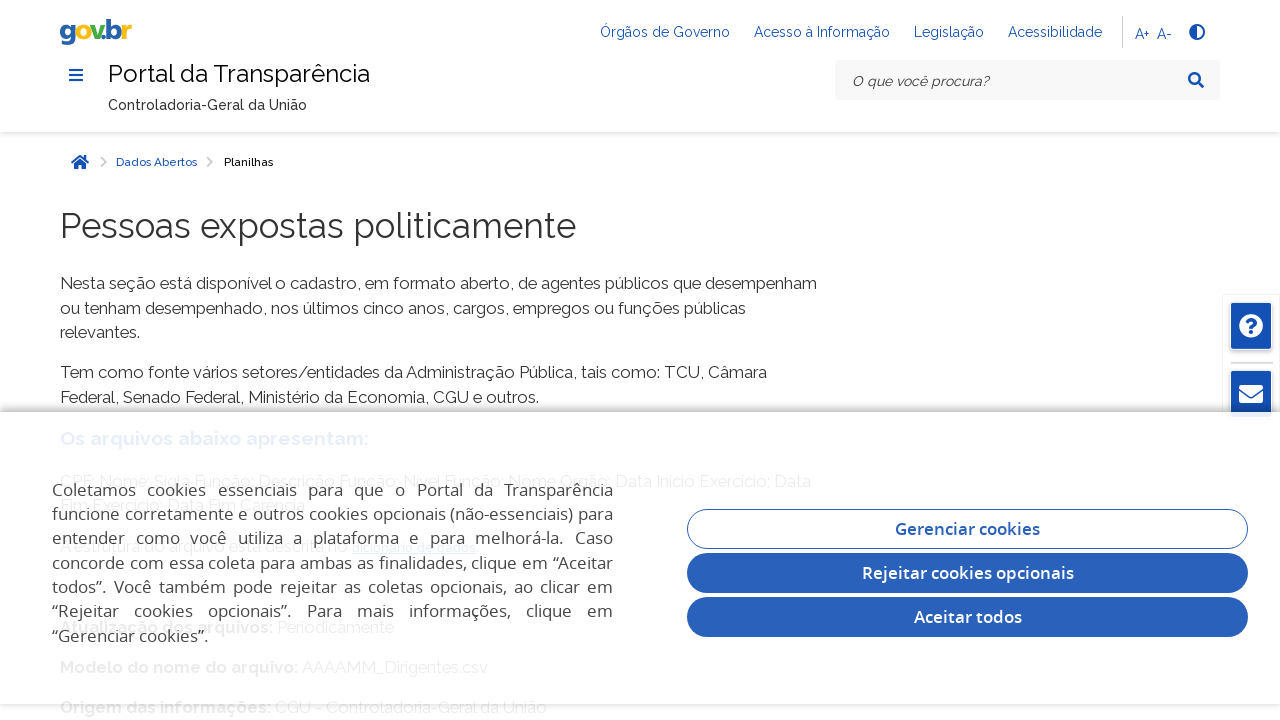

Clicked the download button to initiate PEP data file download at (110, 361) on #btn
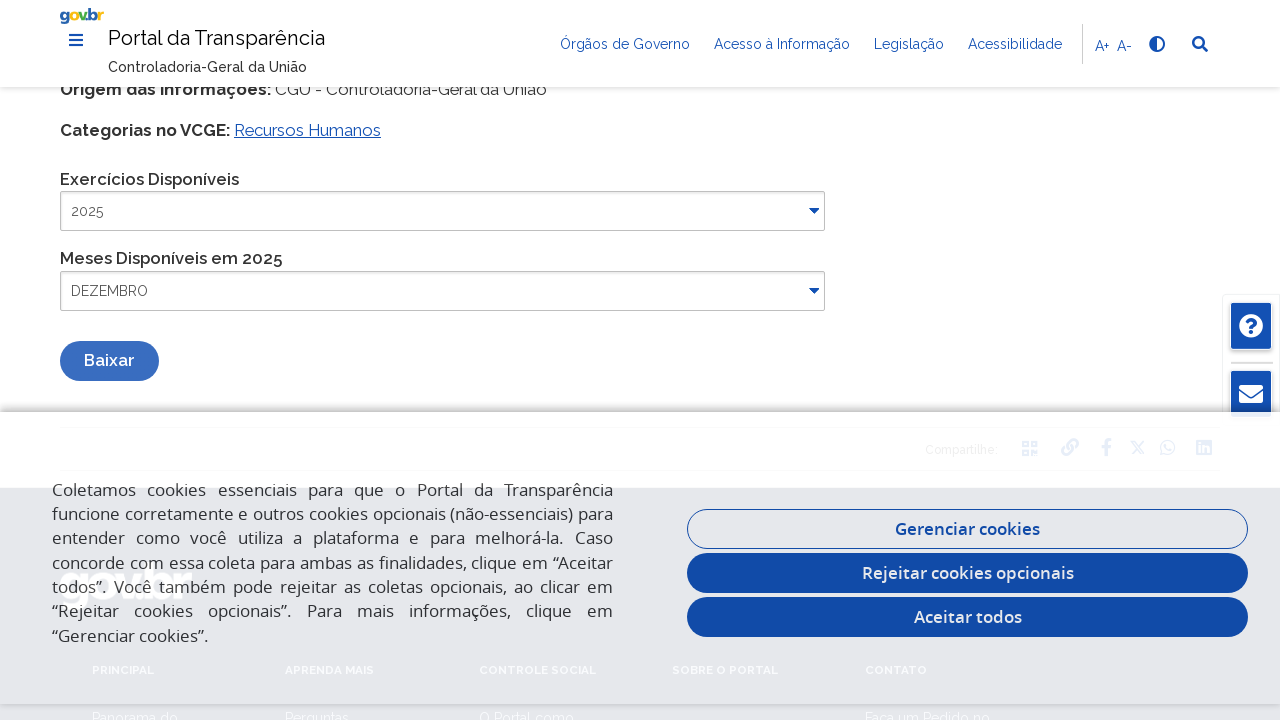

Waited for download to complete
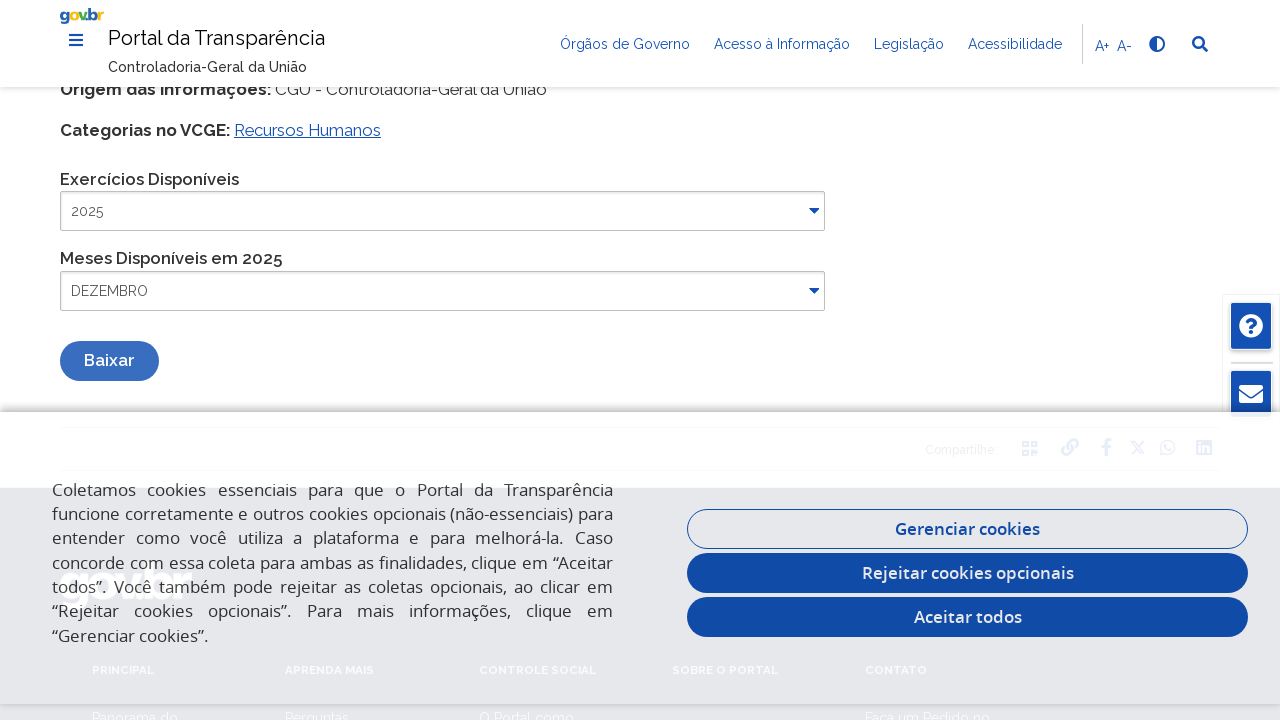

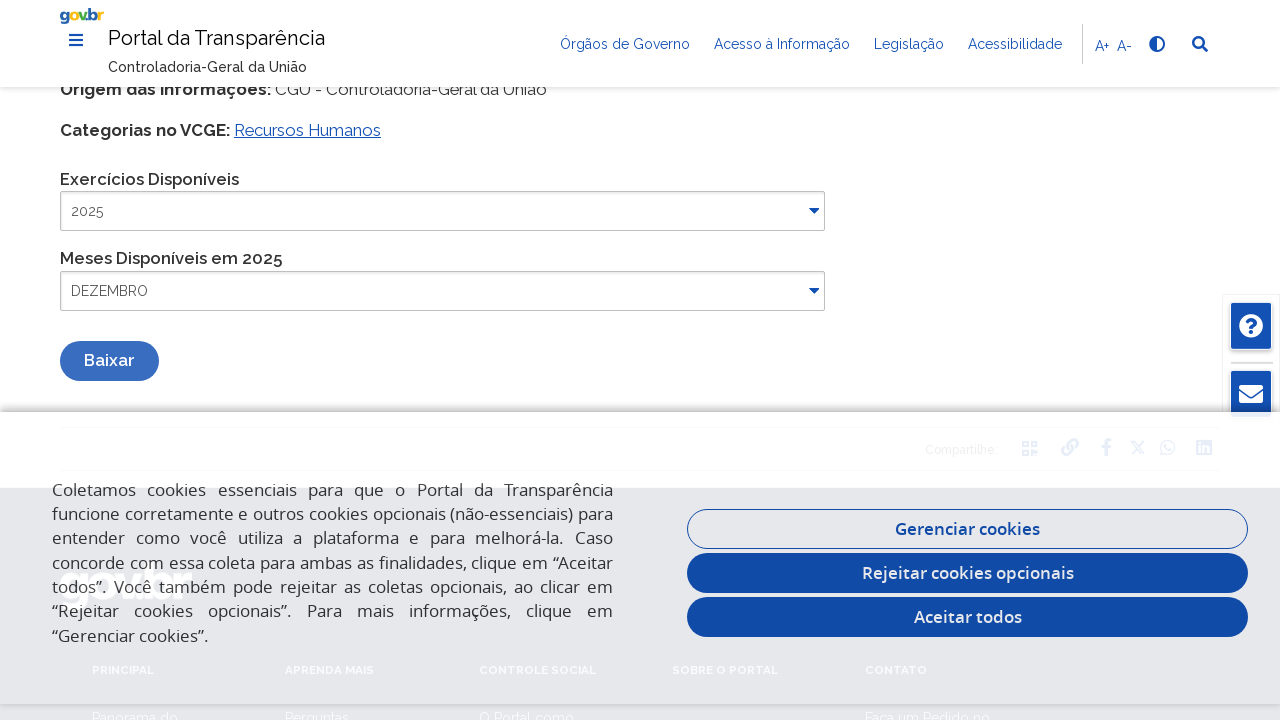